Tests filling in a text box form with full name, email, current address, and permanent address fields, then submits and verifies the output displays correctly.

Starting URL: https://demoqa.com/text-box

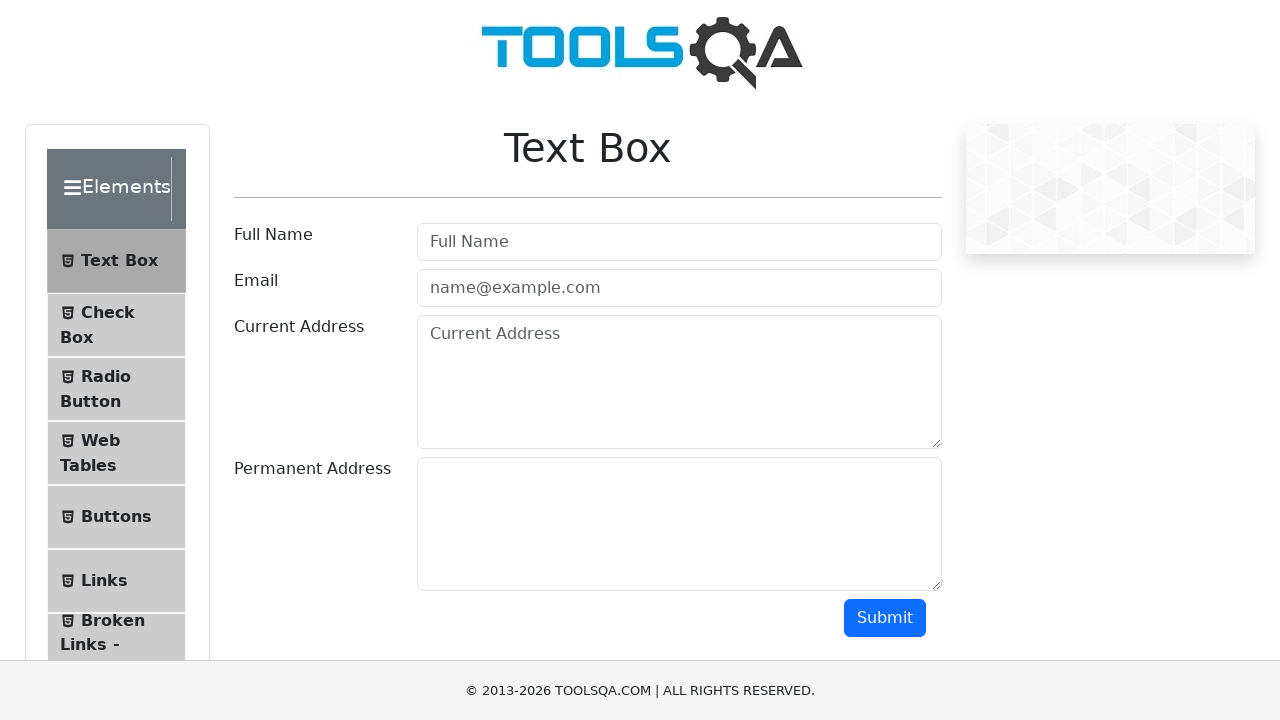

Filled Full Name field with 'Olena Tolsta' on xpath=//input[@placeholder="Full Name"]
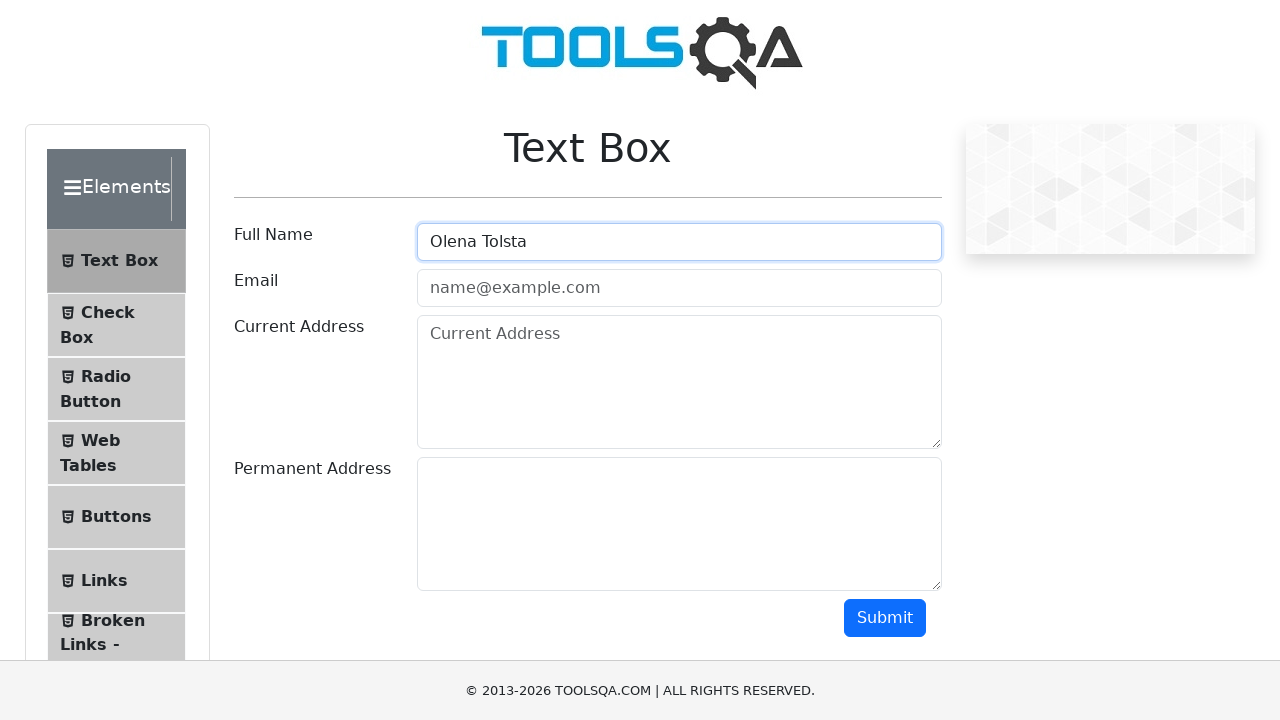

Filled email field with 'olena.tolsta@gmail.com' on xpath=//input[@type="email"]
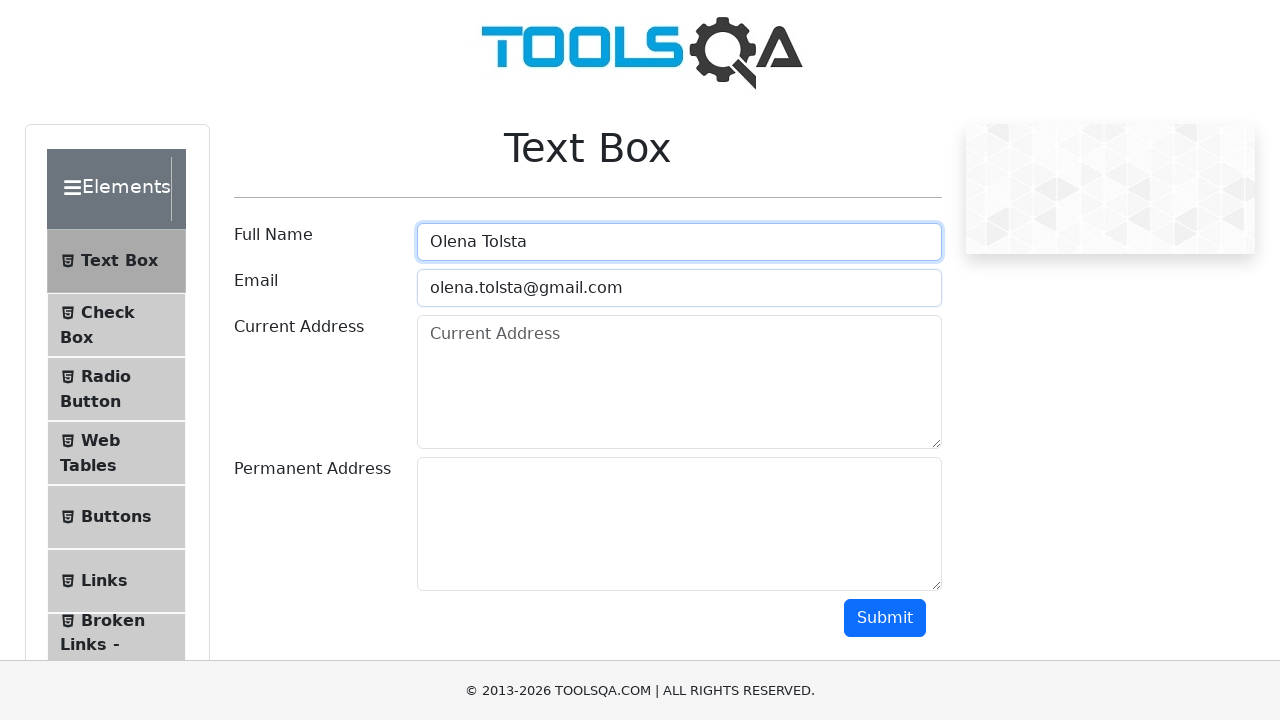

Filled Current Address field with 'Somestrasse 4' on xpath=//textarea[@placeholder="Current Address"]
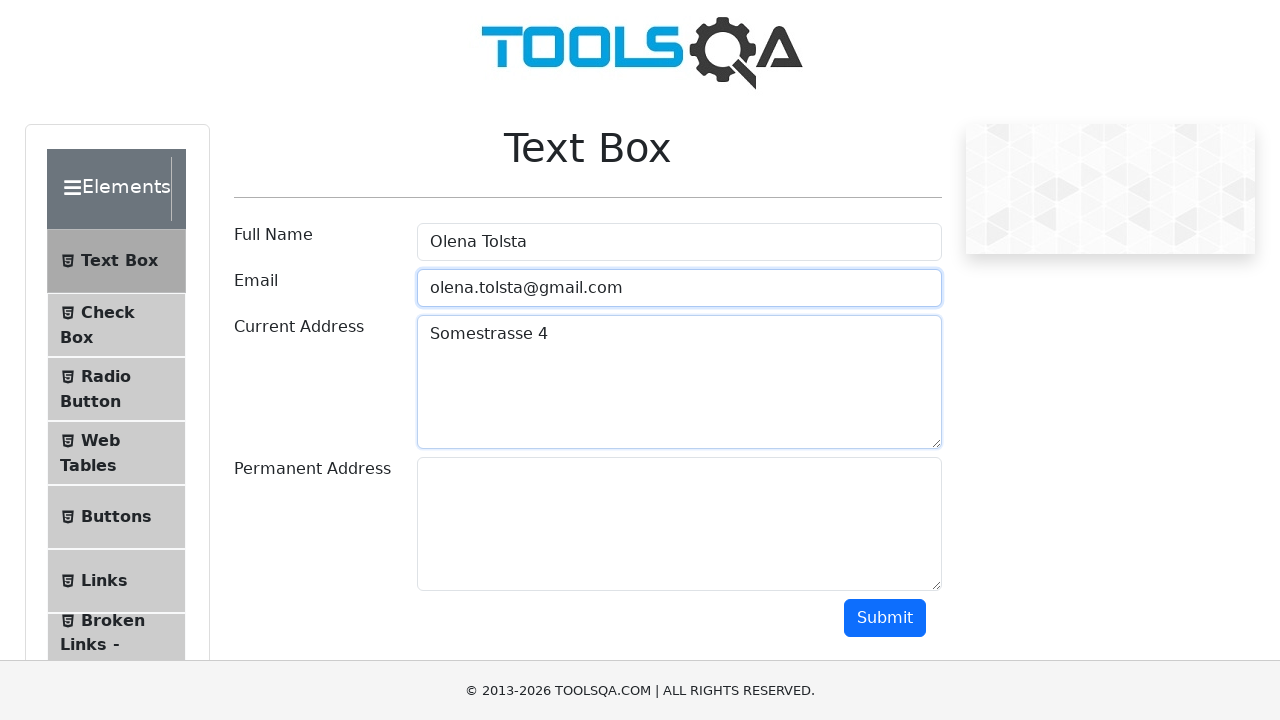

Filled Permanent Address field with 'Somepermanent address 5' on xpath=//textarea[@id="permanentAddress"]
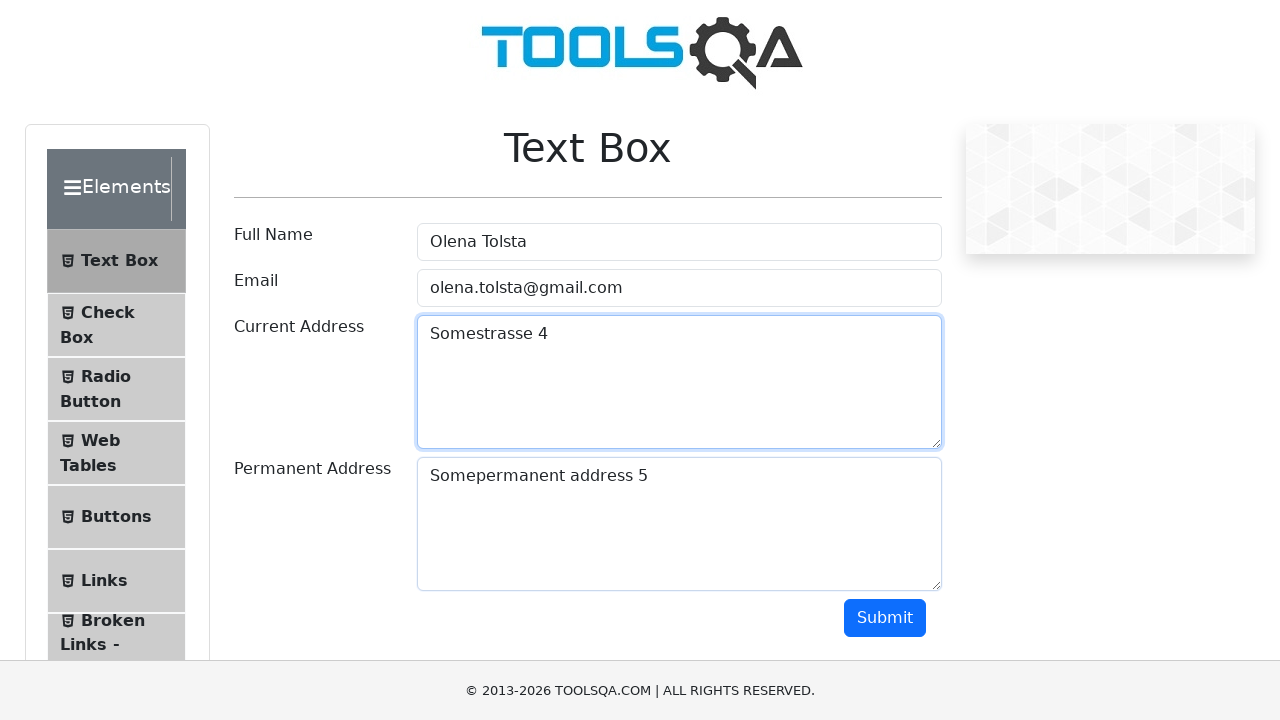

Clicked Submit button at (885, 618) on xpath=//button[text()="Submit"]
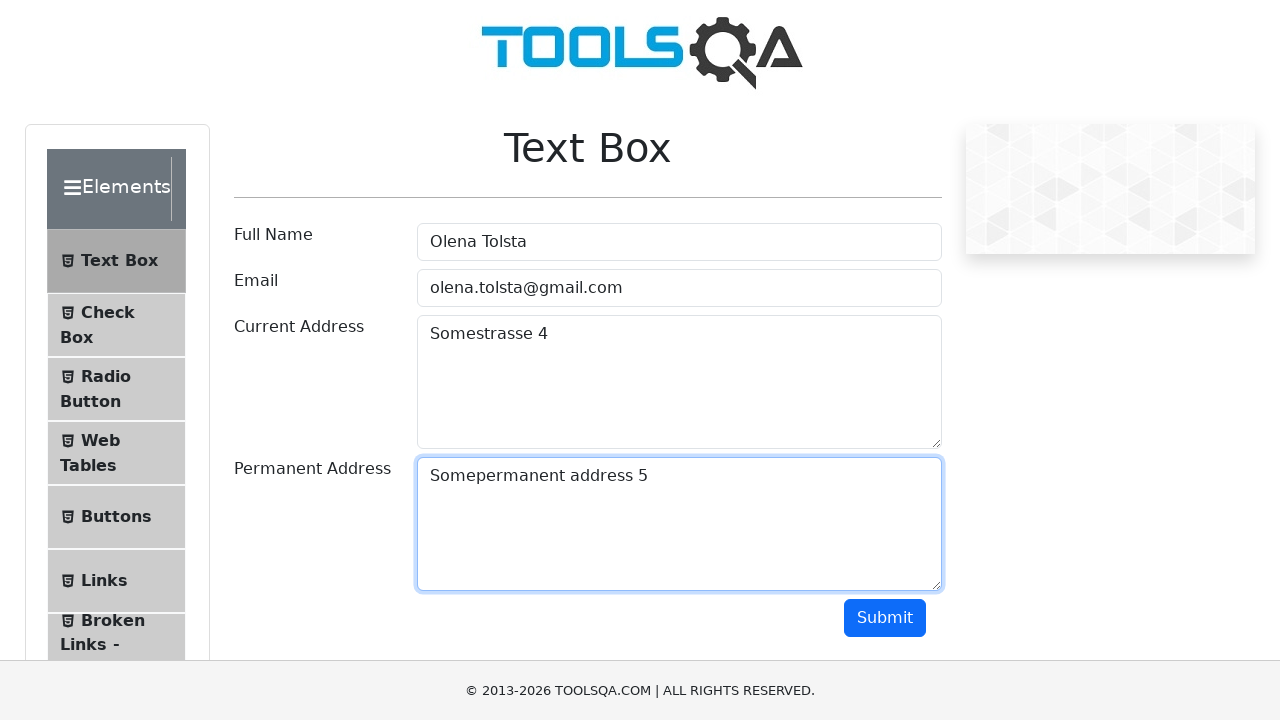

Form submission output displayed successfully
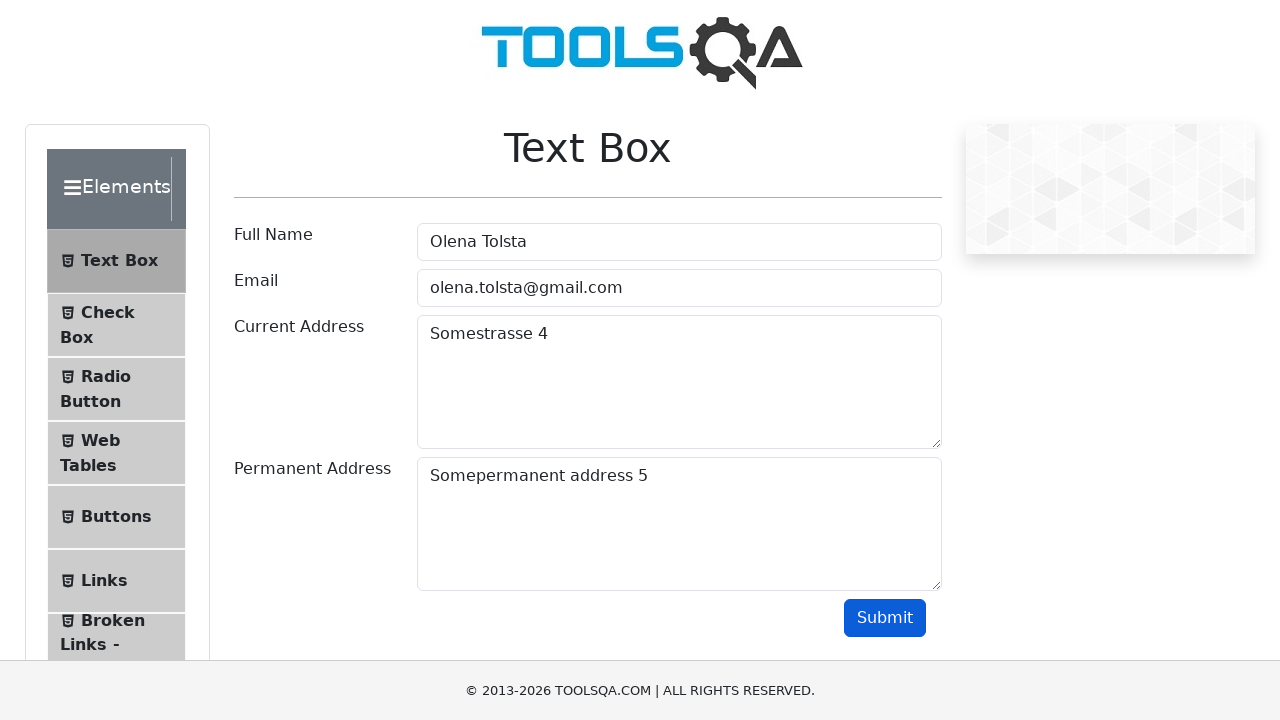

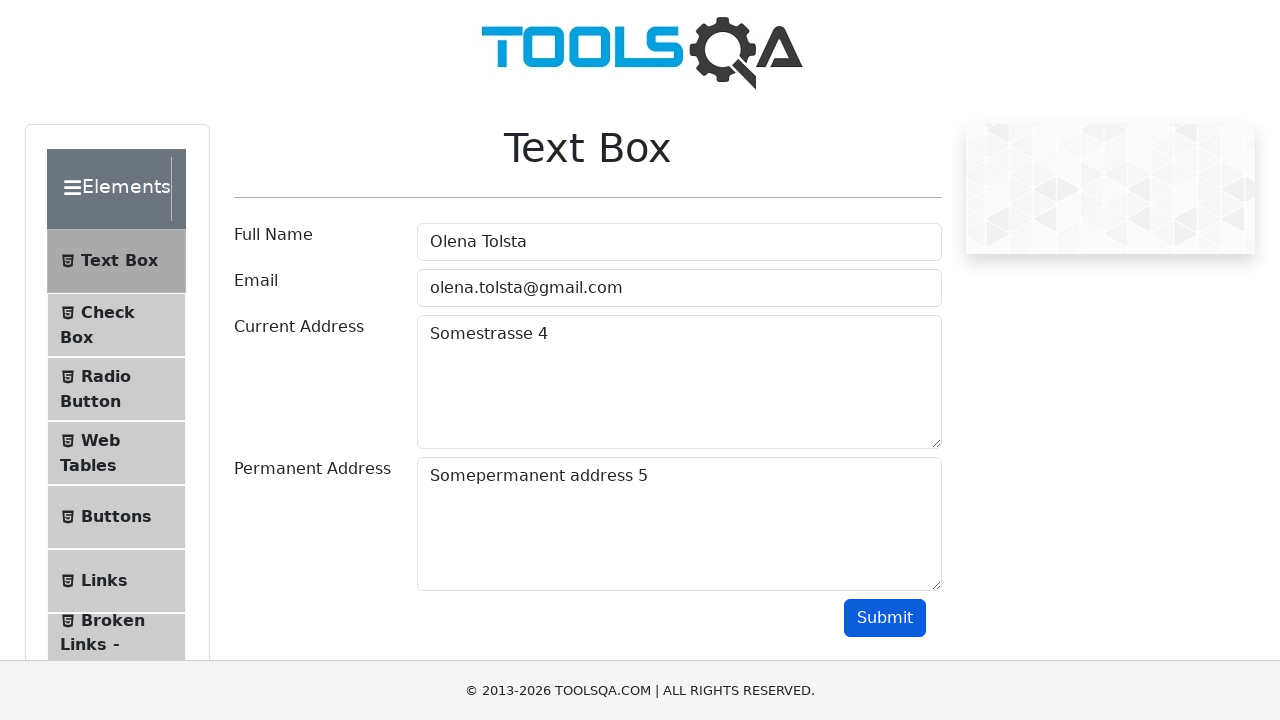